Verifies that the authorization menu is present on the page

Starting URL: https://b2c.passport.rt.ru/auth/realms/b2c/protocol/openid-connect/auth?client_id=account_b2c&redirect_uri=https://b2c.passport.rt.ru/account_b2c/login&response_type=code&scope=openid&state=2df89d71-6030-4435-82af-a52375a78cbe&theme&auth_type

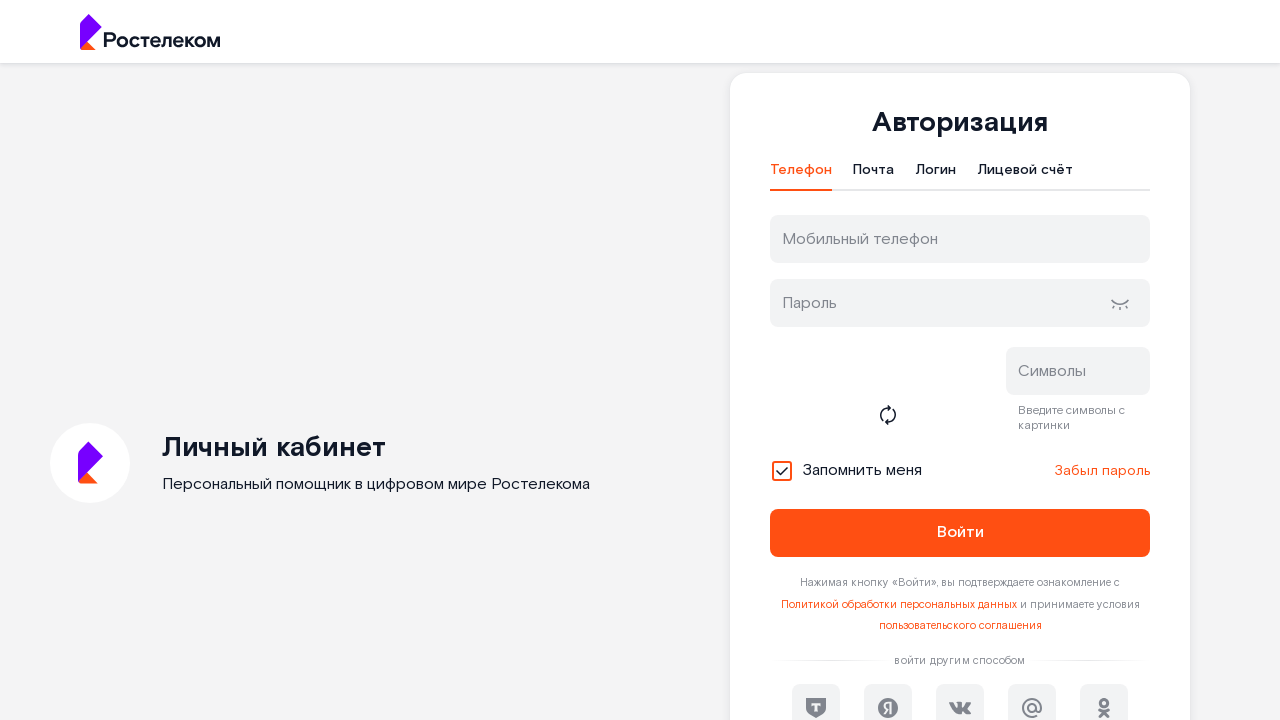

Authorization menu container loaded
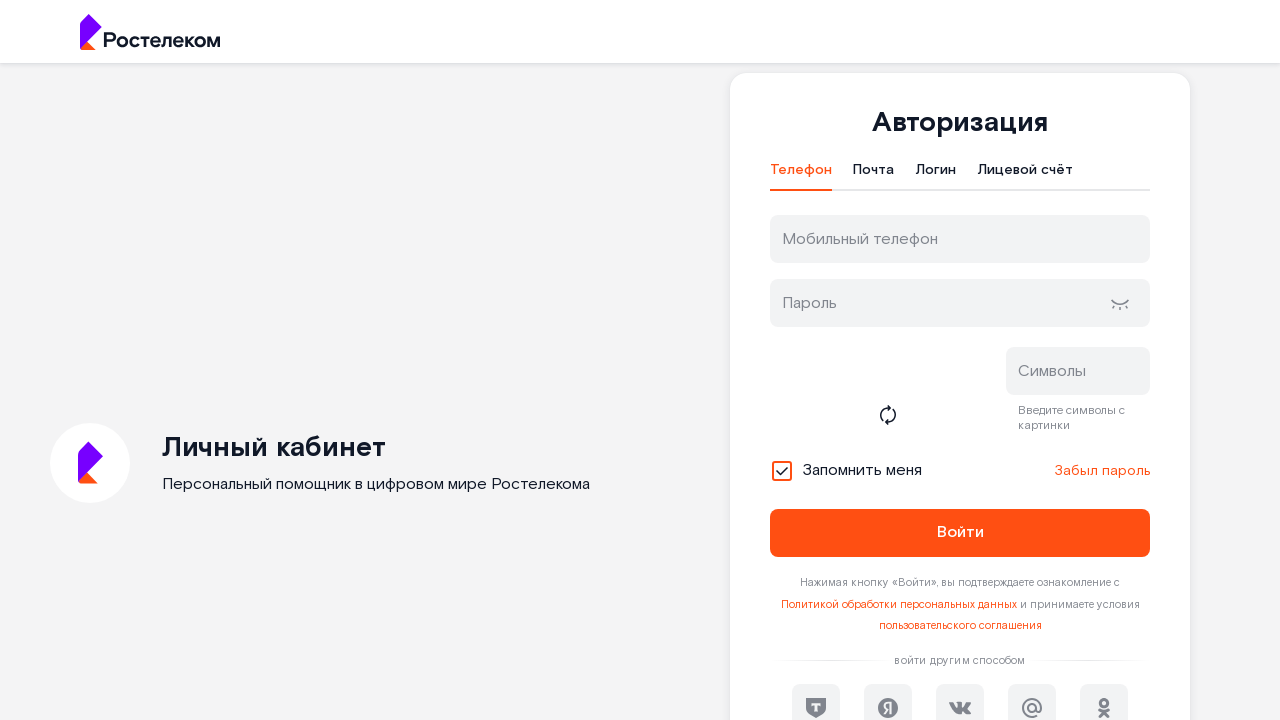

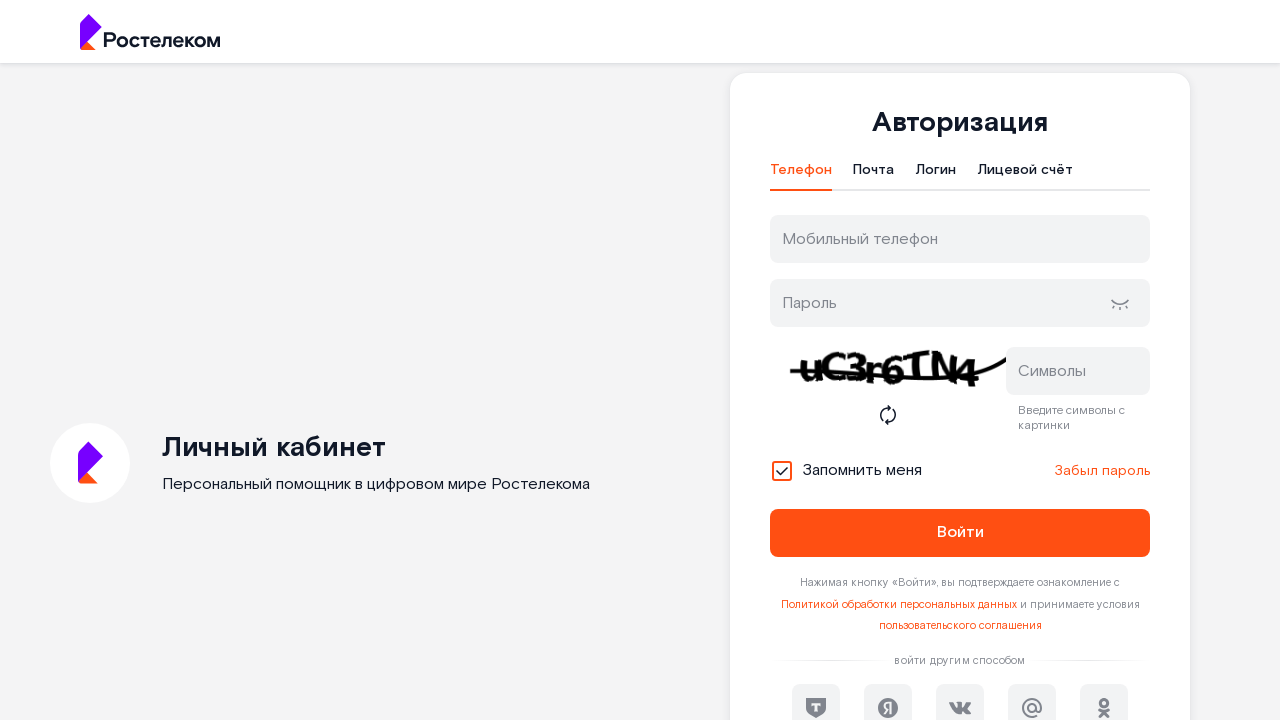